Tests a registration form by filling in first name, last name, and email fields, then submitting and verifying successful registration message

Starting URL: http://suninjuly.github.io/registration1.html

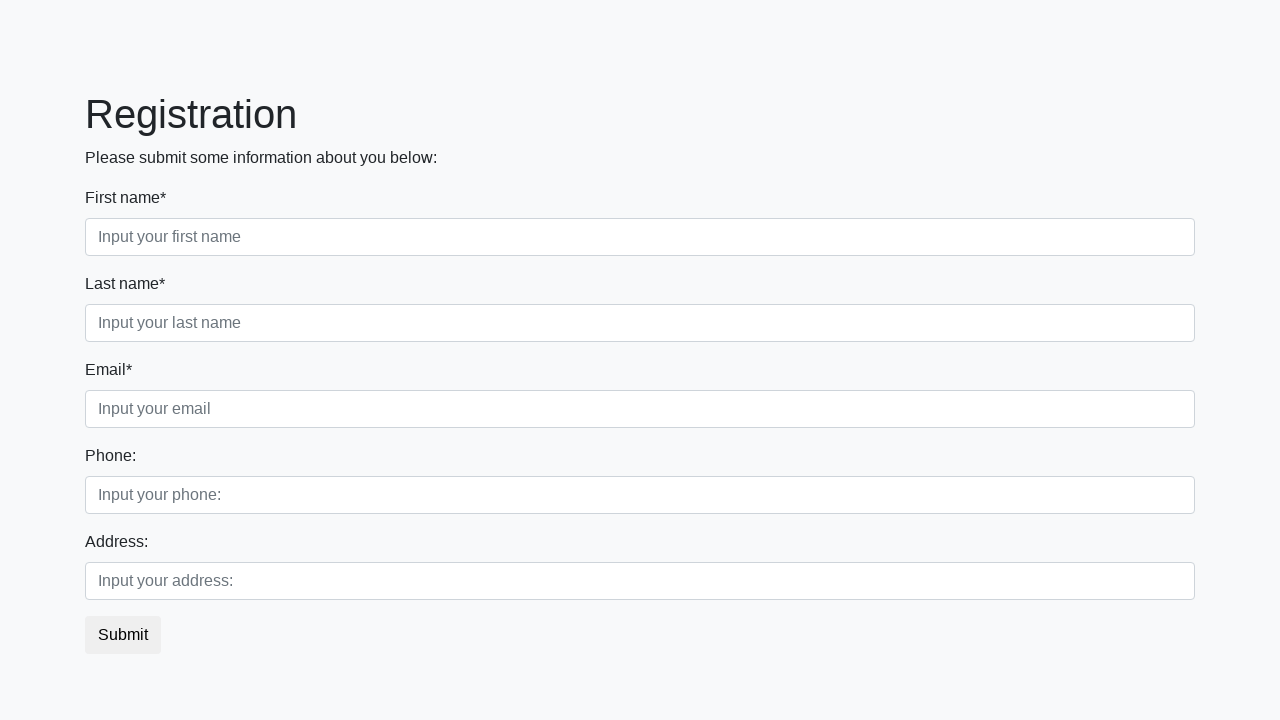

Filled first name field with 'John' on div.first_block div.form-group.first_class input.form-control.first
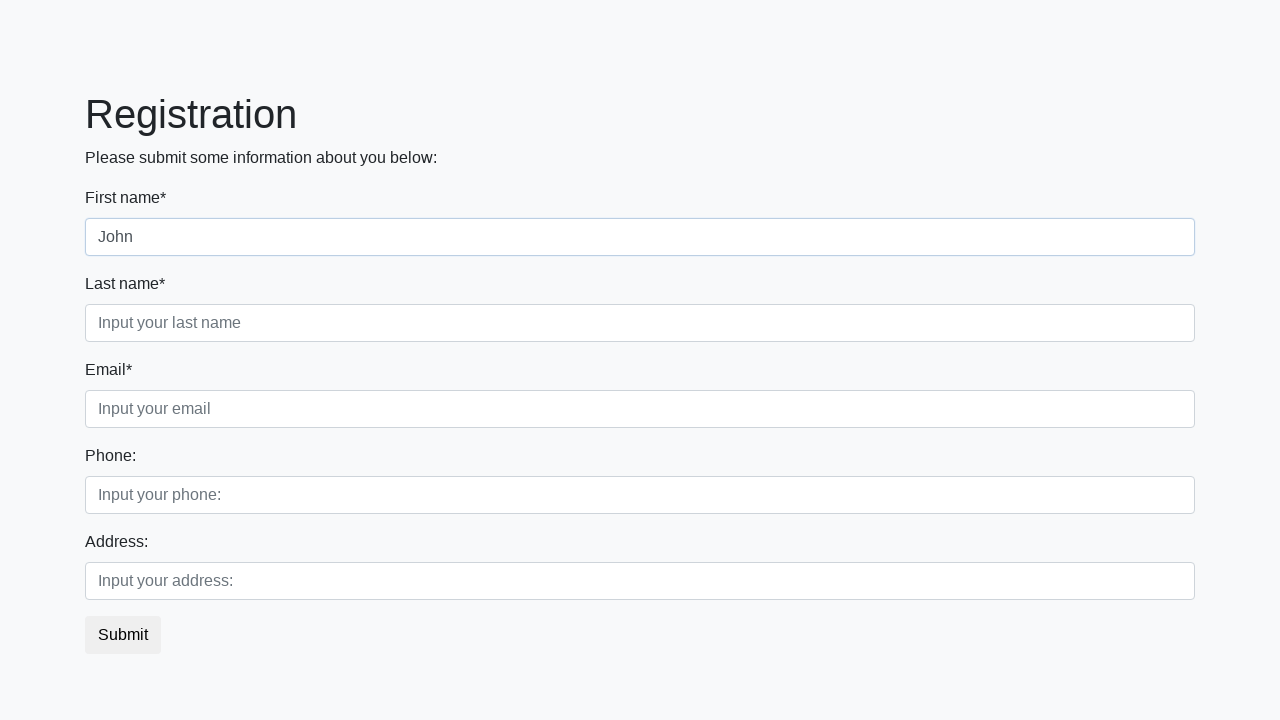

Filled last name field with 'Smith' on div.first_block div.form-group.second_class input.form-control.second
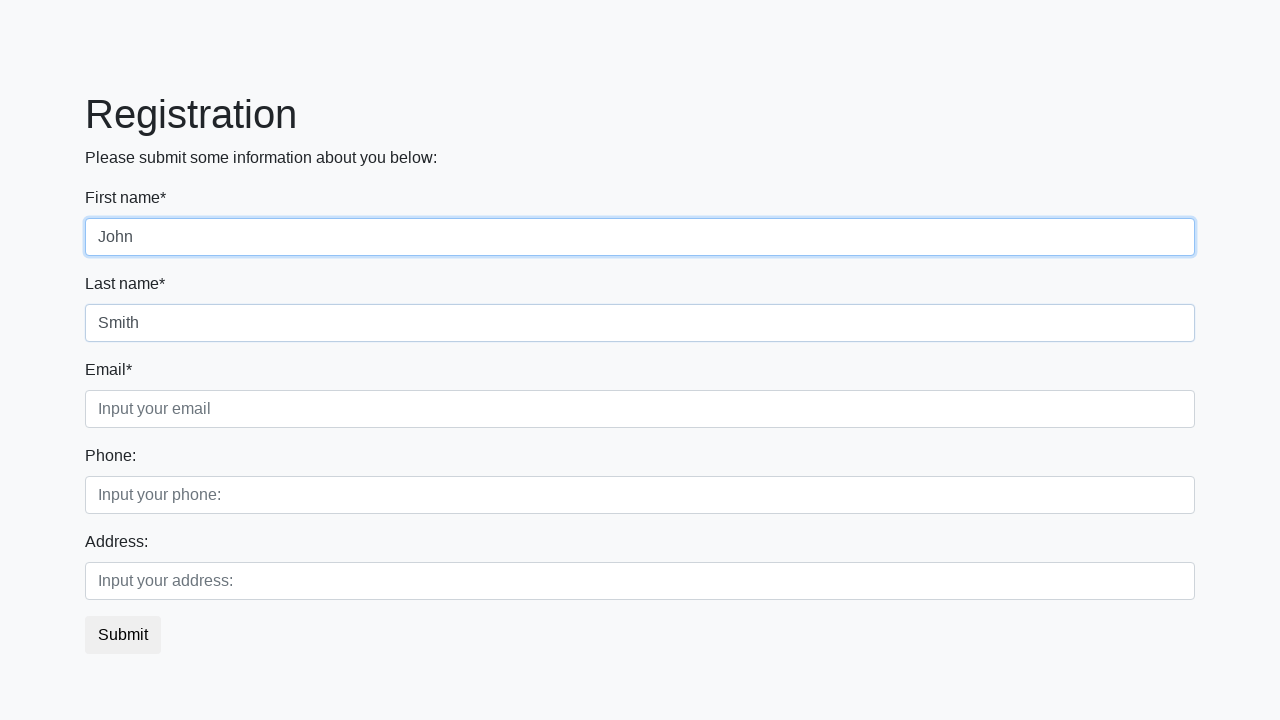

Filled email field with 'john.smith@example.com' on input.form-control.third
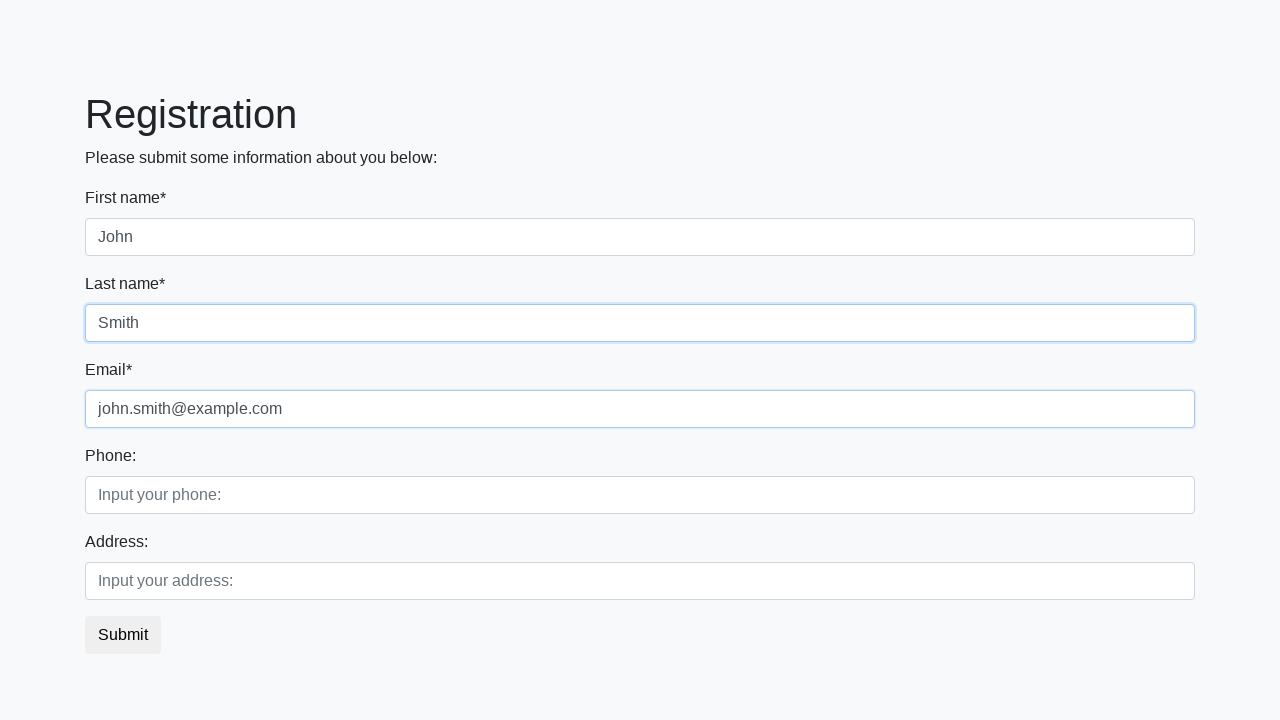

Clicked submit button to register at (123, 635) on button.btn
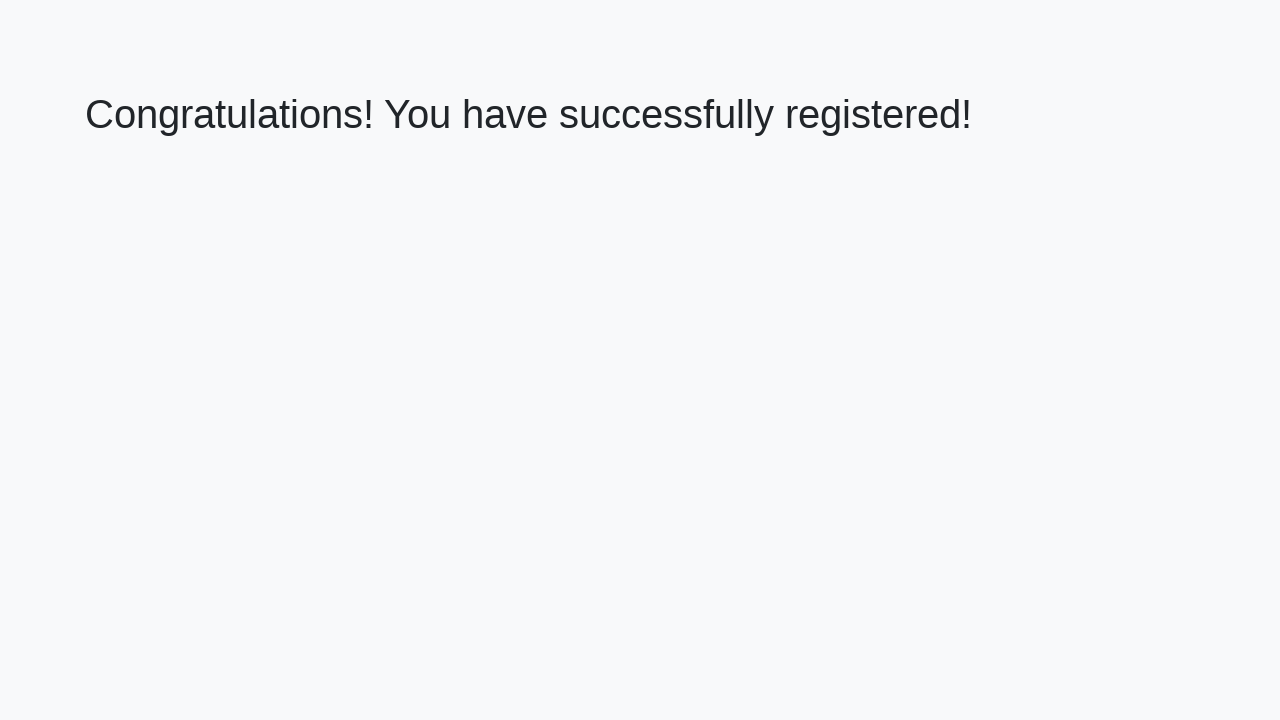

Success message header loaded
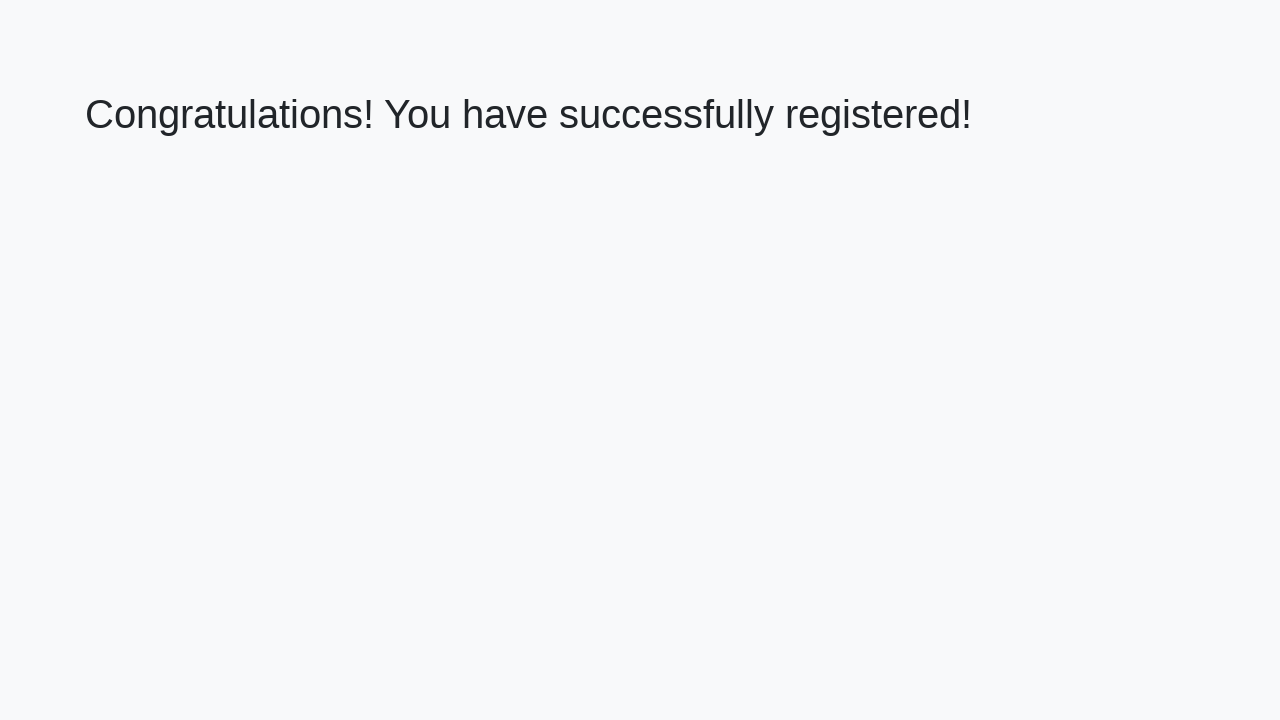

Retrieved success message text
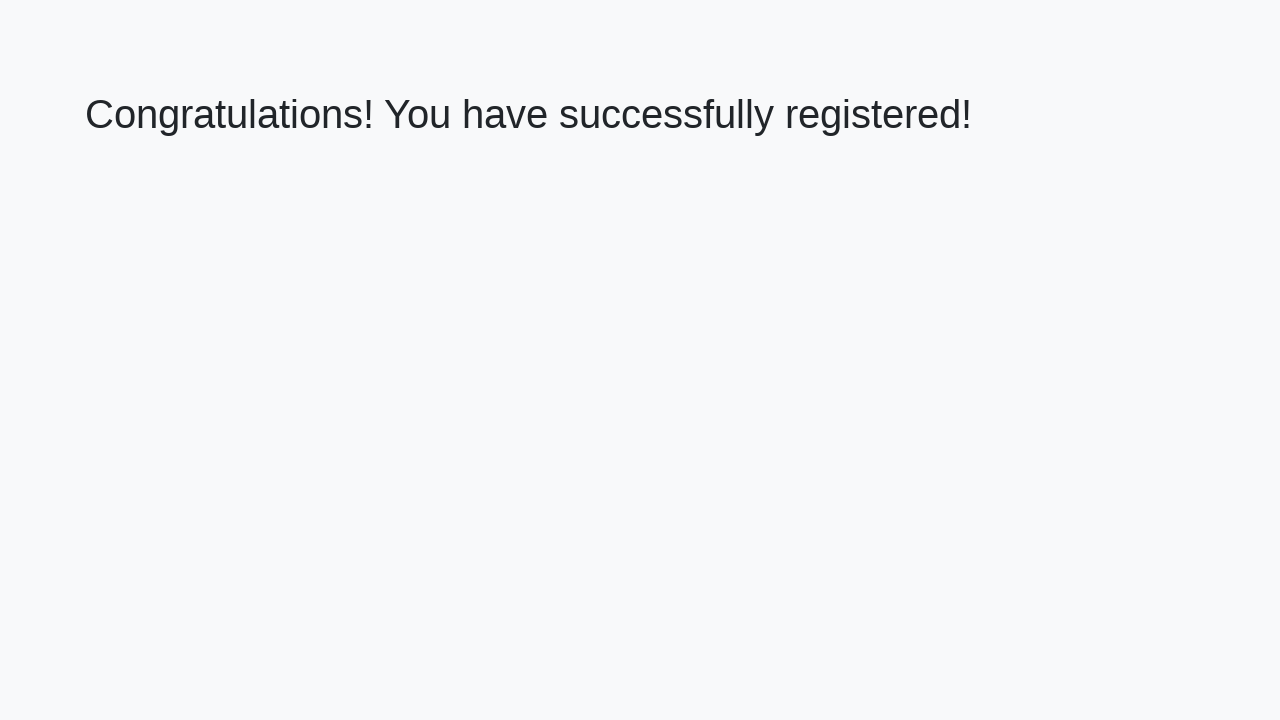

Verified successful registration message: 'Congratulations! You have successfully registered!'
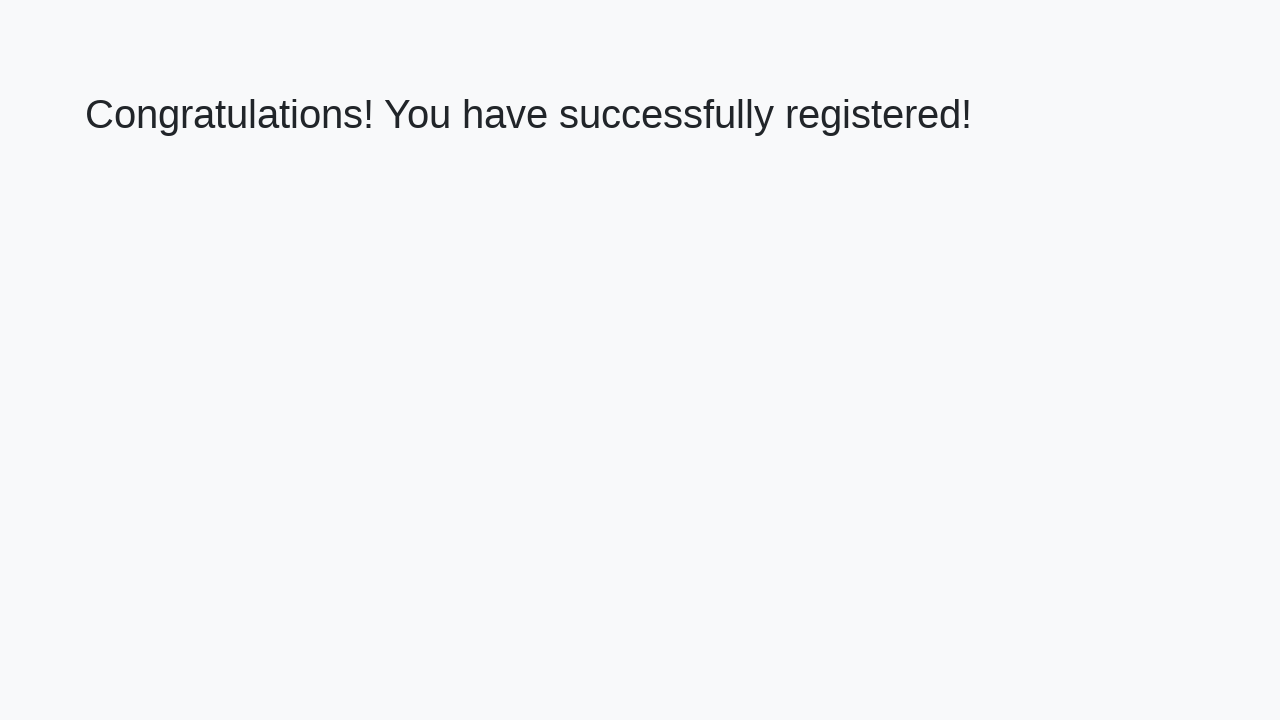

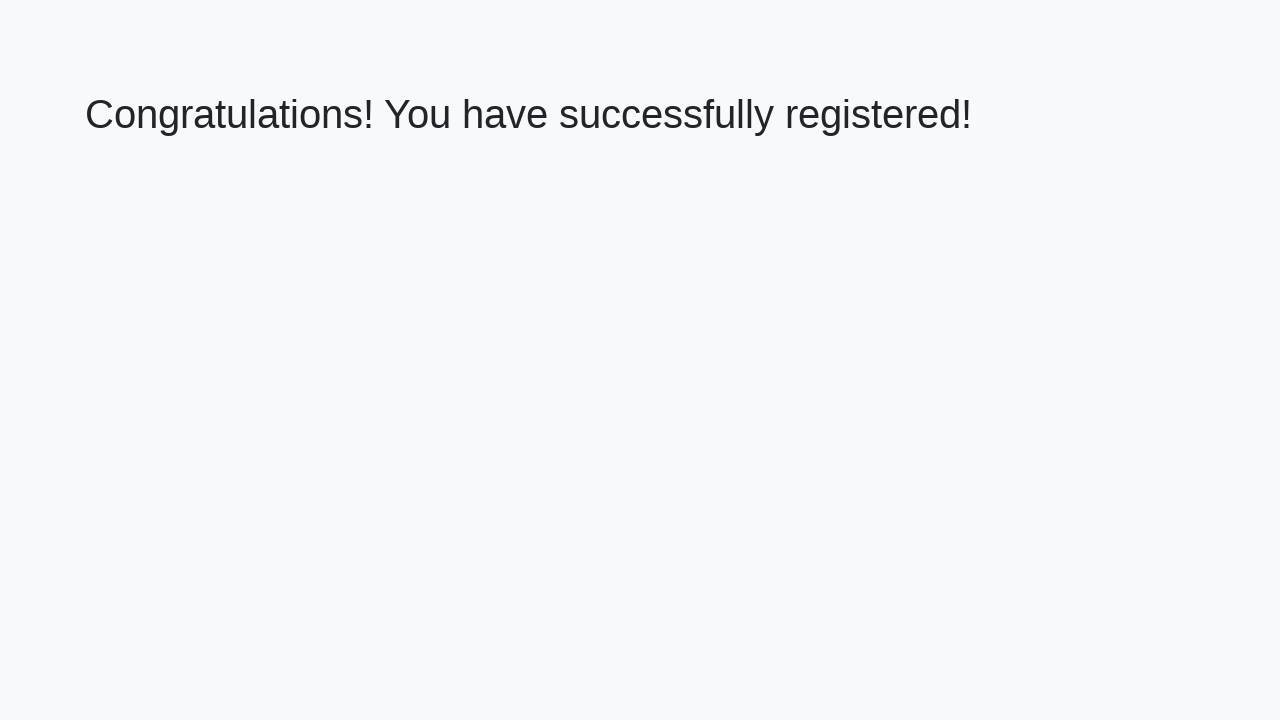